Tests radio button selection functionality by finding and clicking a specific age group option

Starting URL: https://syntaxprojects.com/basic-radiobutton-demo.php

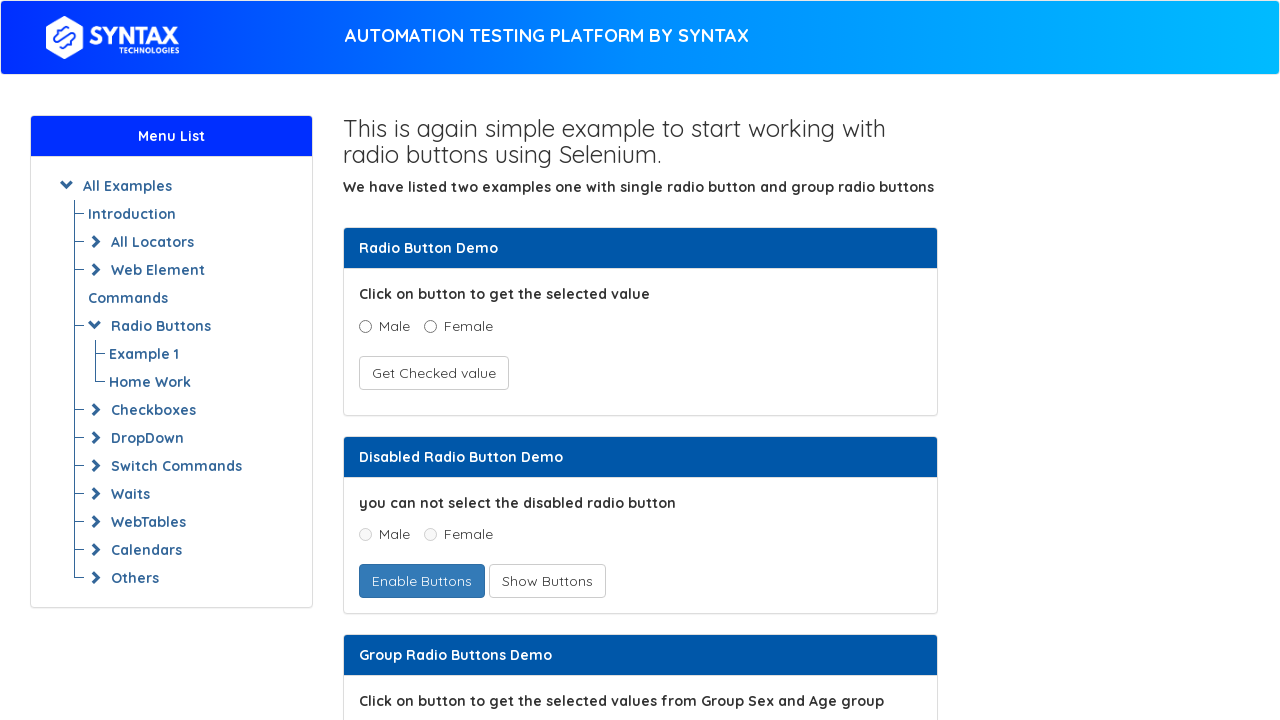

Located all radio buttons with name 'ageGroup'
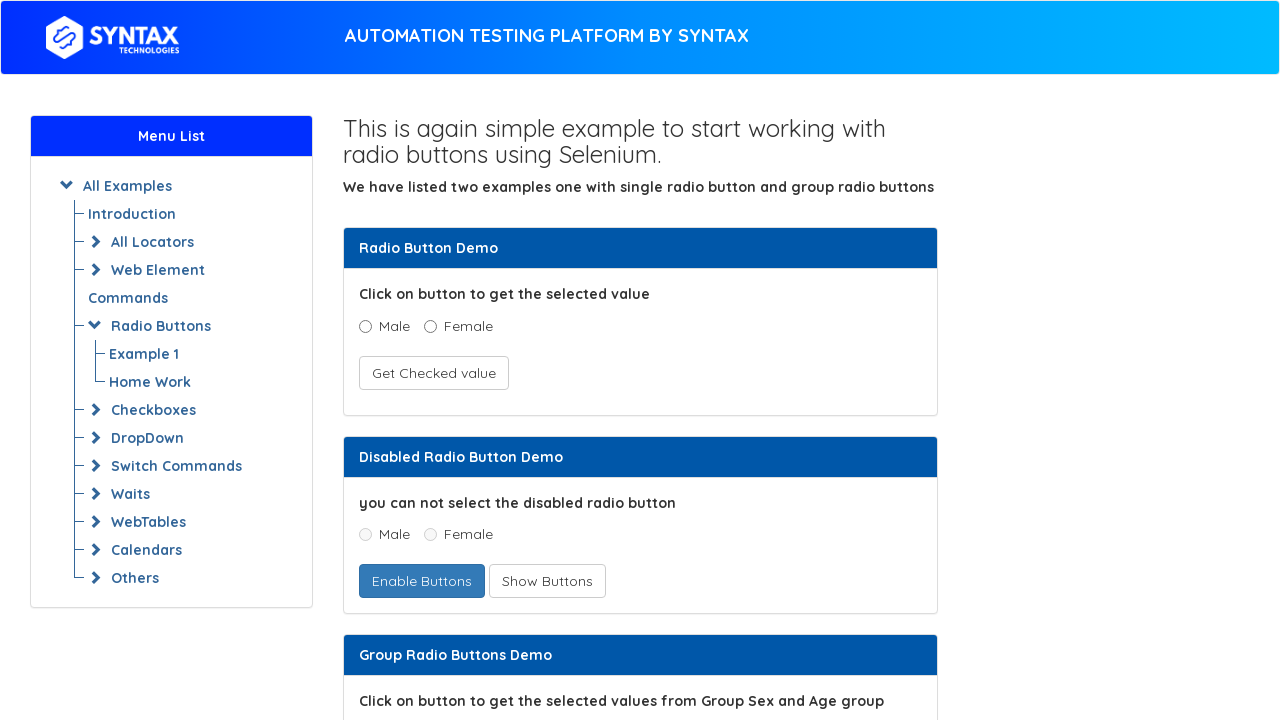

Retrieved radio button value attribute: '0 - 5'
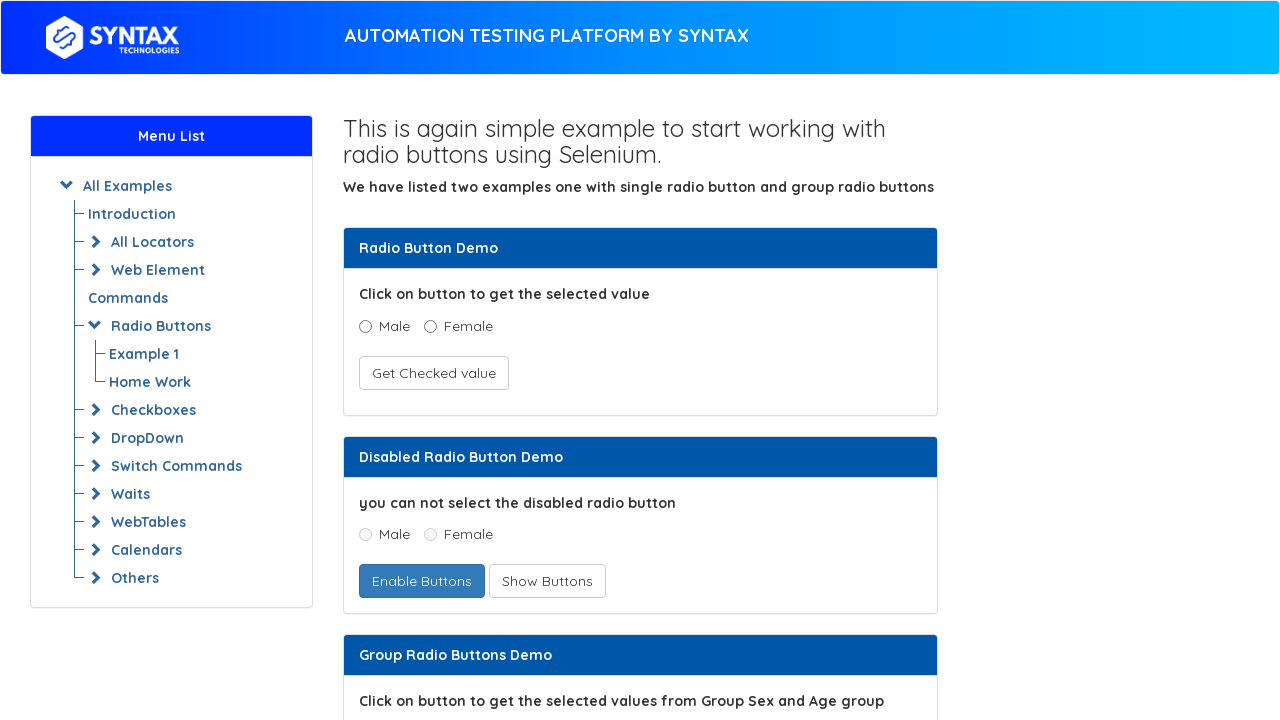

Retrieved radio button value attribute: '5 - 15'
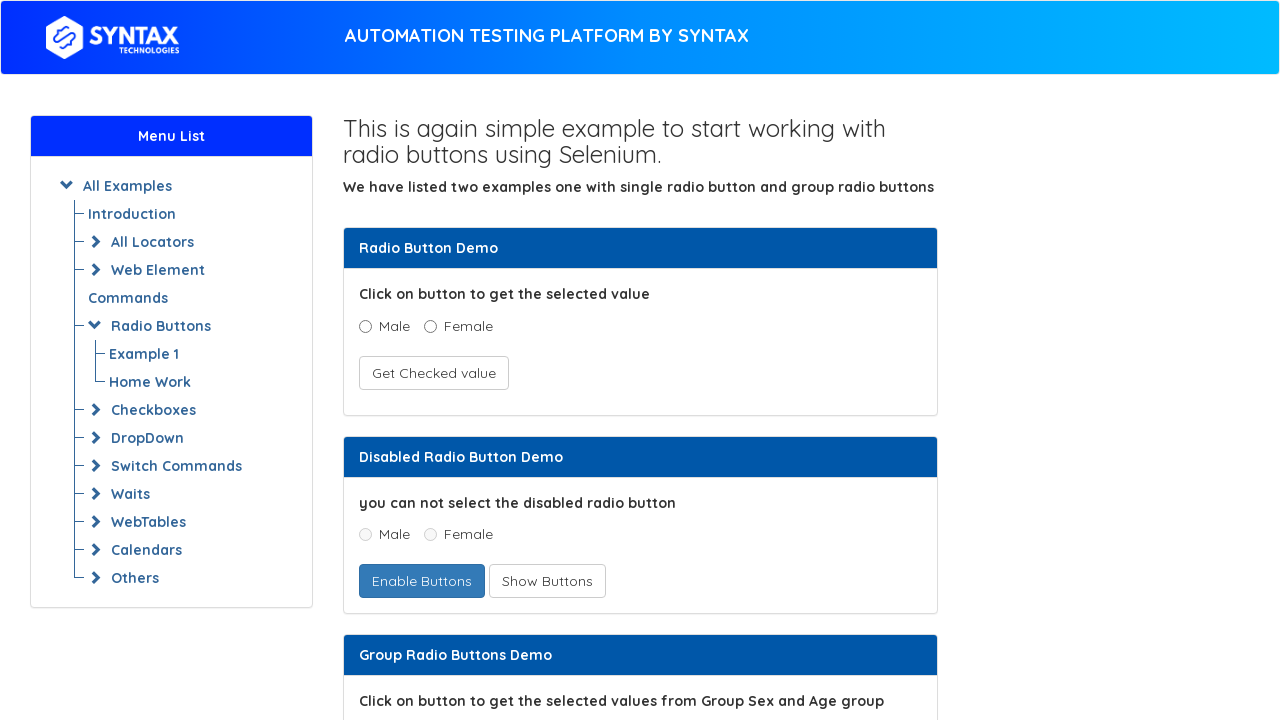

Clicked radio button for age group '5 - 15' at (438, 360) on input[name='ageGroup'] >> nth=1
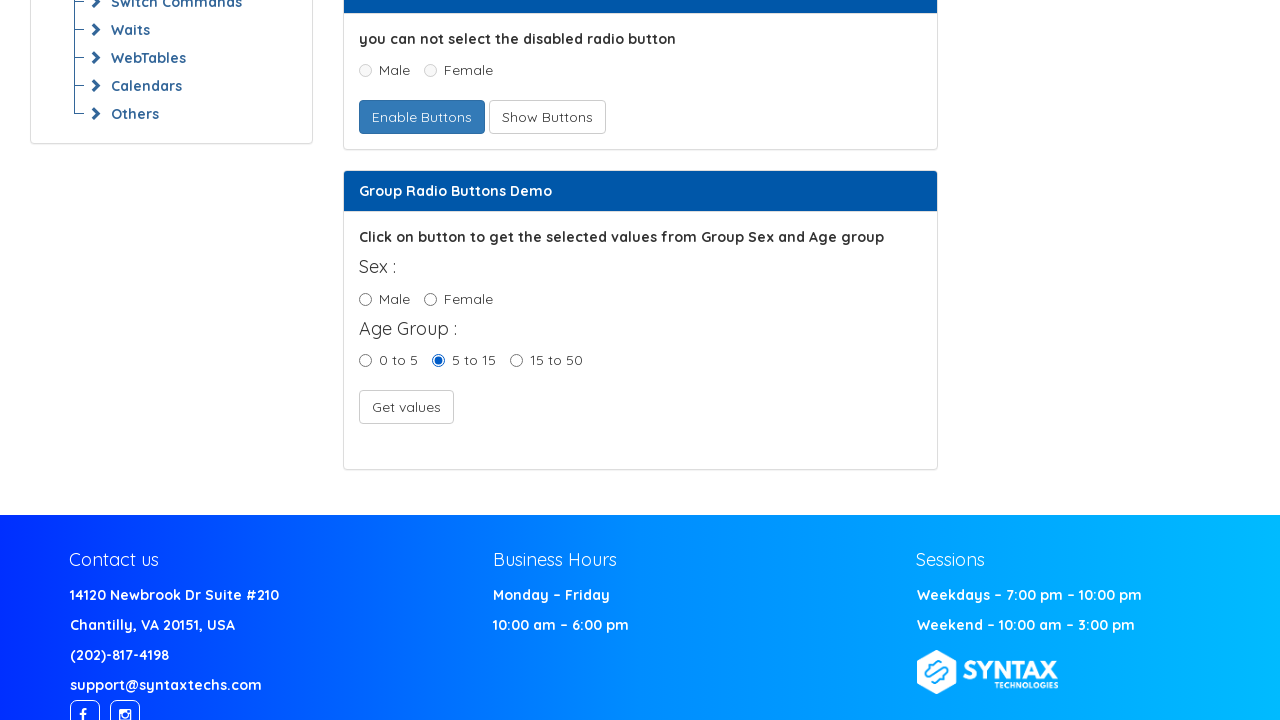

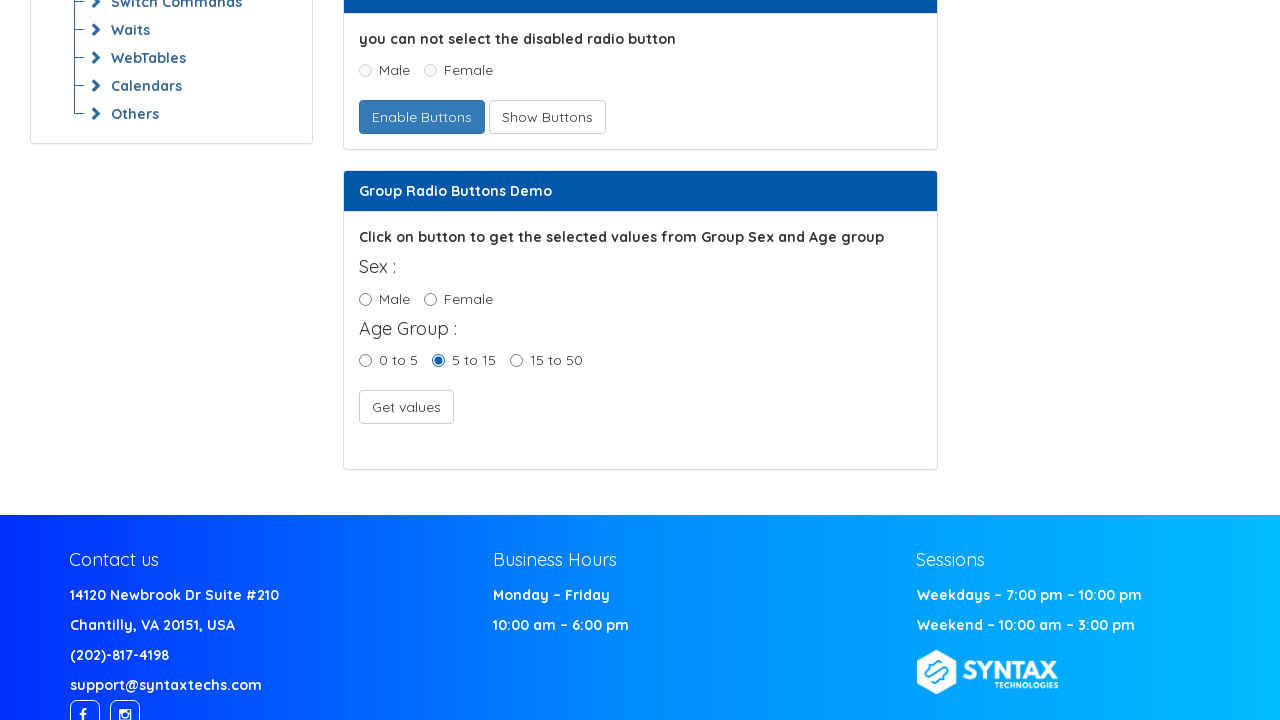